Tests switching between multiple browser windows by clicking a link that opens a new window, then switching between the original and new windows using index-based window handle approach

Starting URL: http://the-internet.herokuapp.com/windows

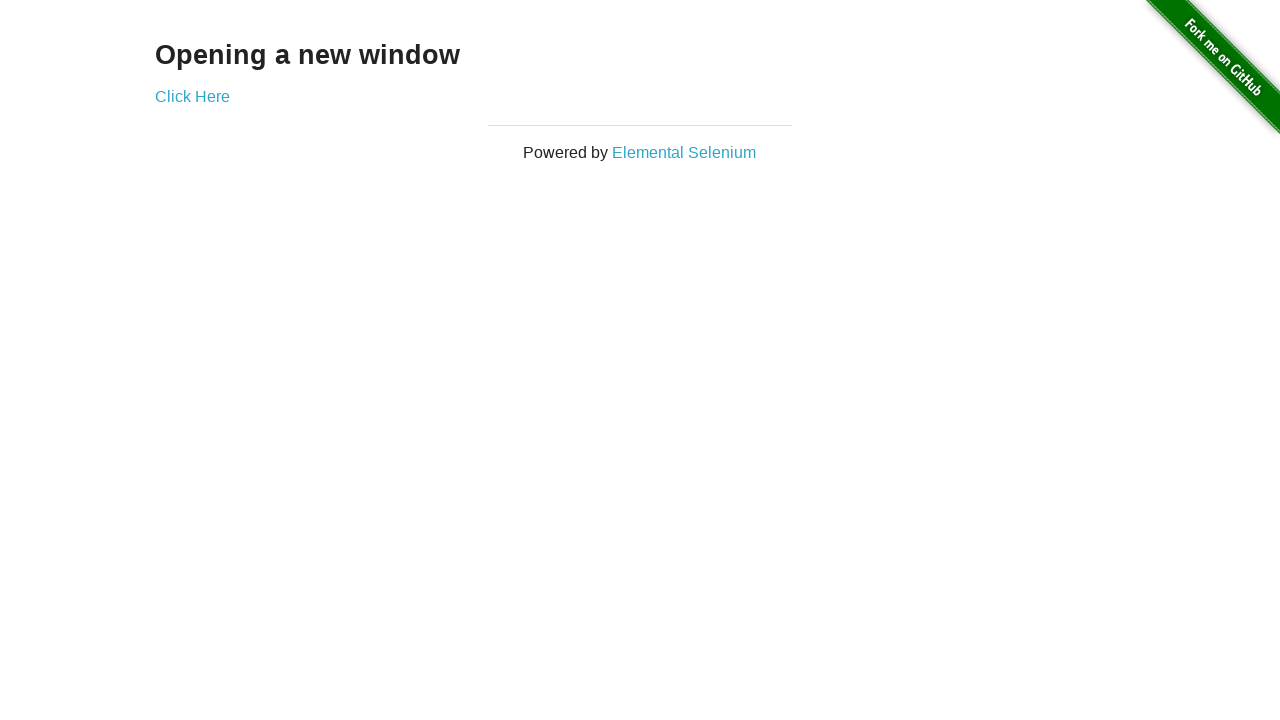

Clicked link to open new window at (192, 96) on .example a
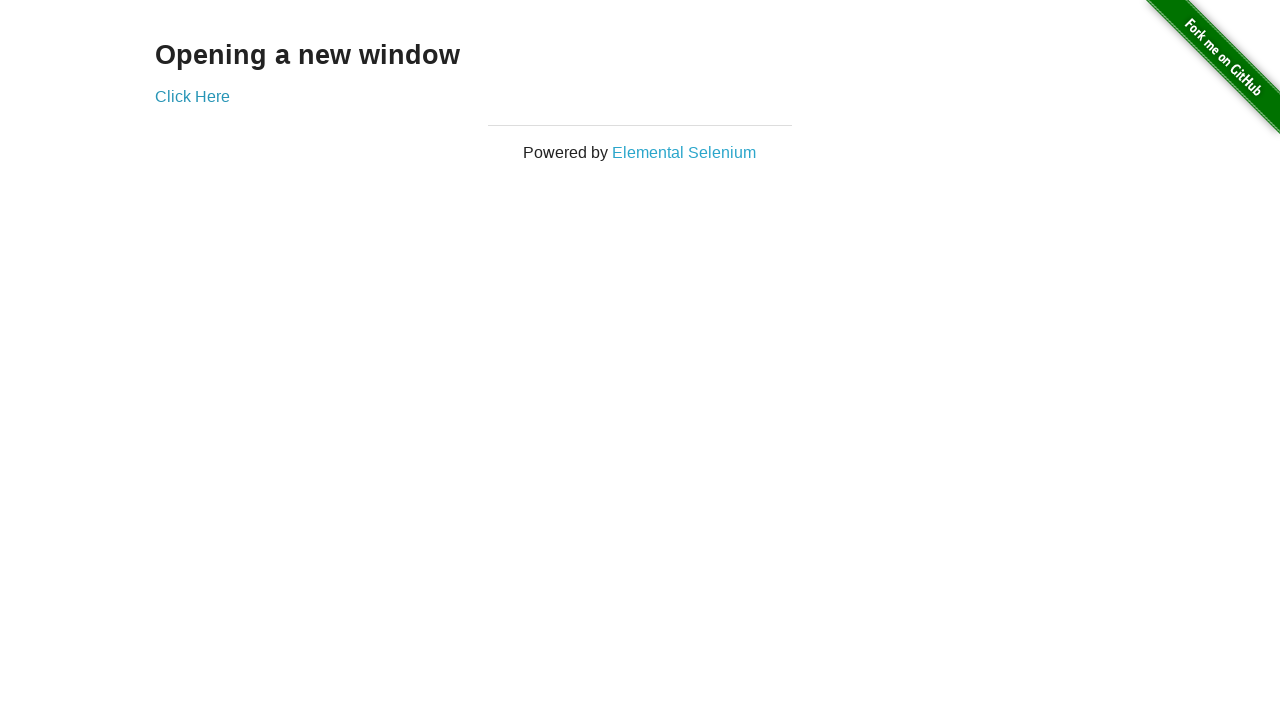

Verified original window title is not 'New Window'
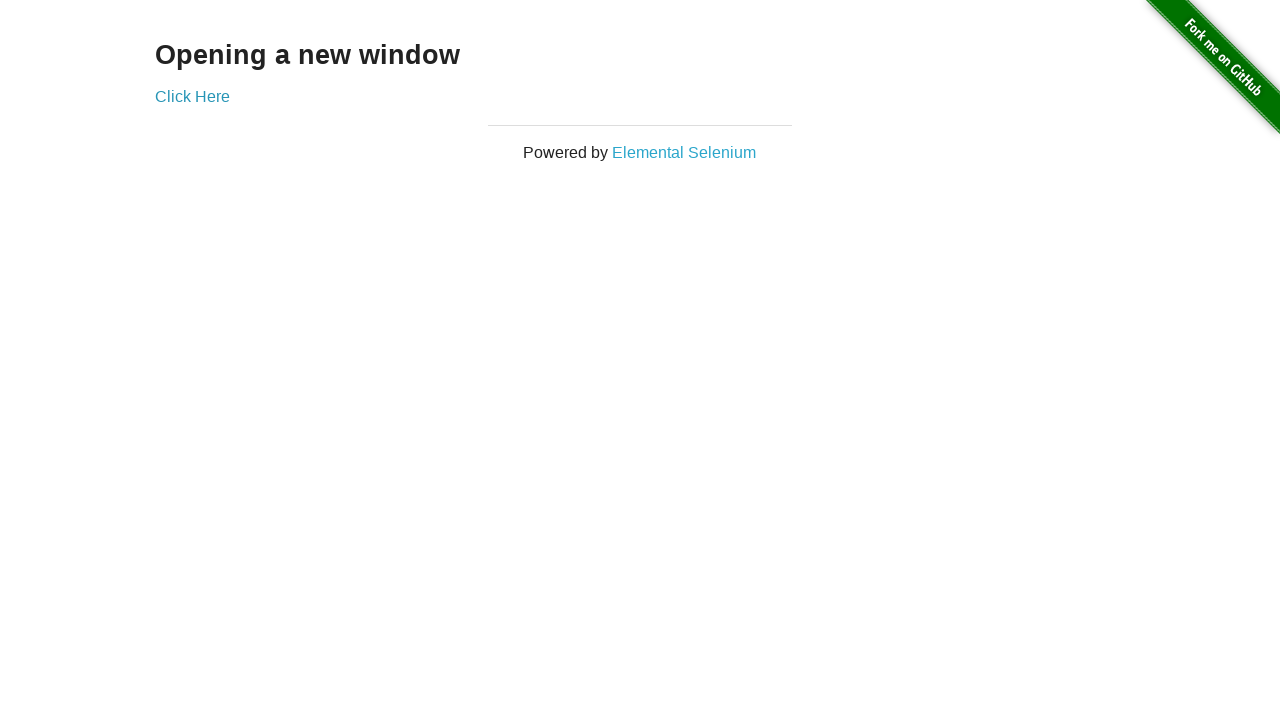

New window loaded completely
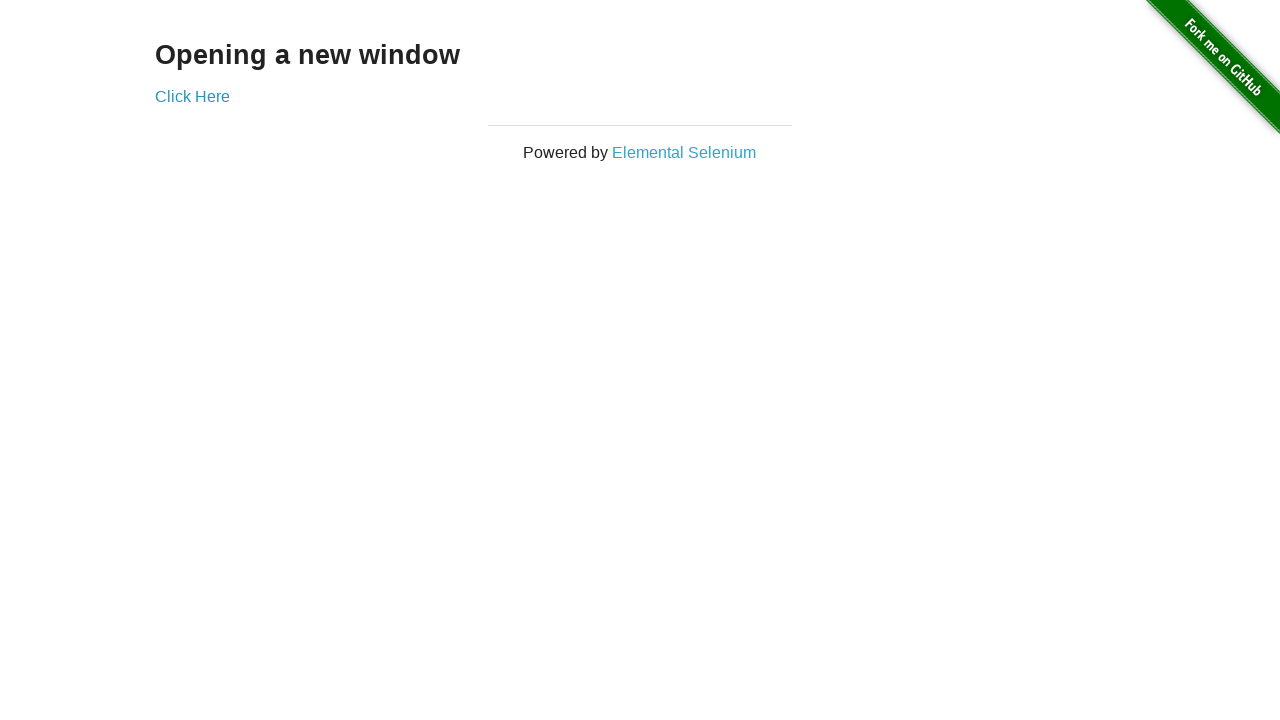

Verified new window title is 'New Window'
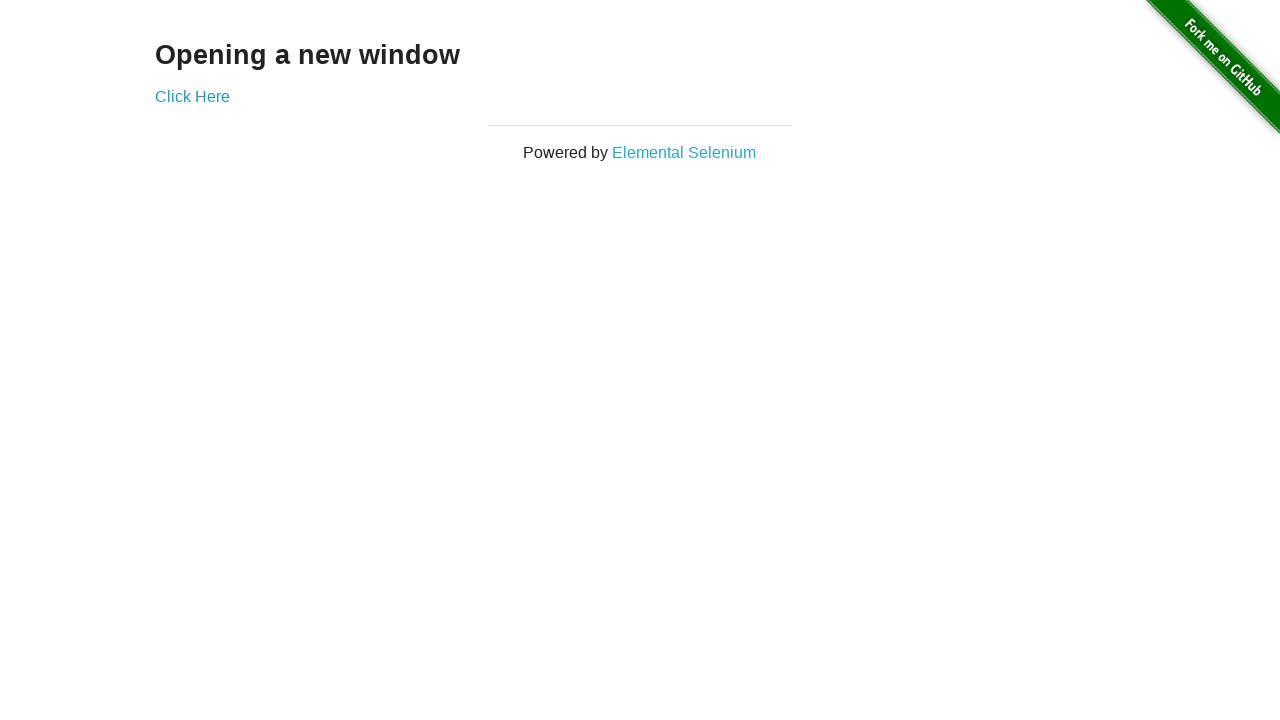

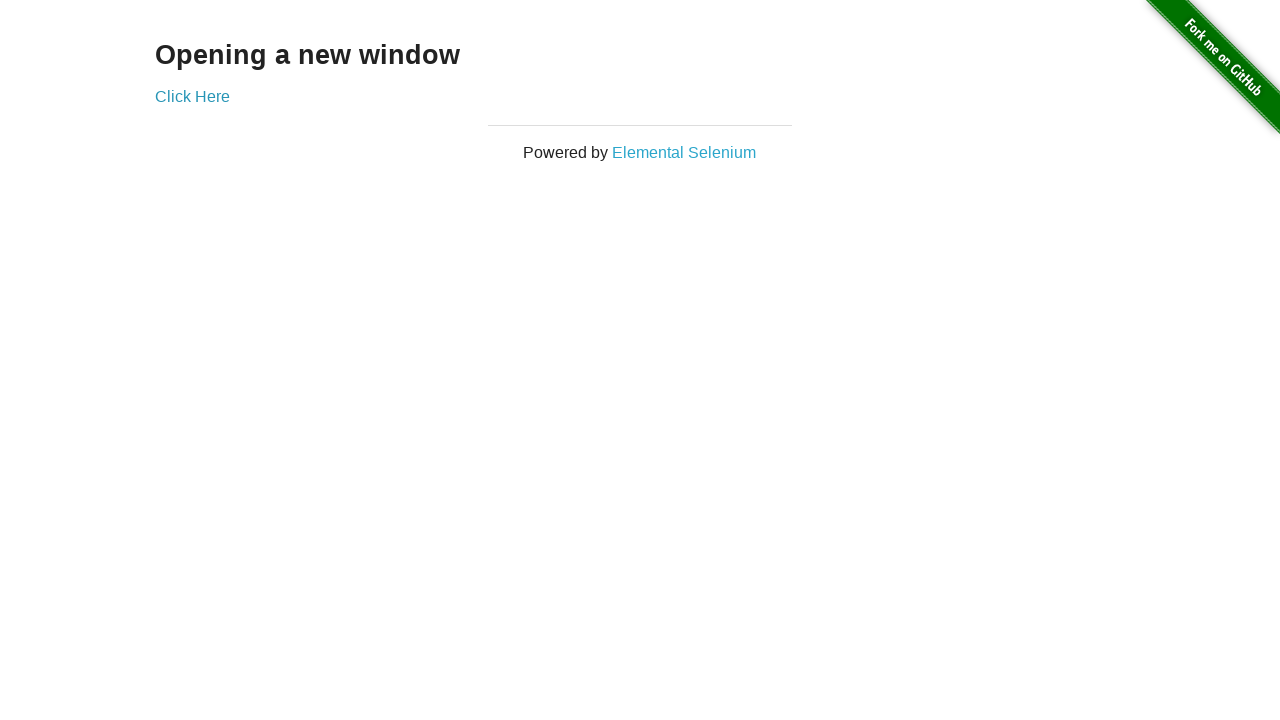